Tests JavaScript alert functionality by clicking a button to trigger an alert, accepting it, and verifying the result message

Starting URL: https://testcenter.techproeducation.com/index.php?page=javascript-alerts

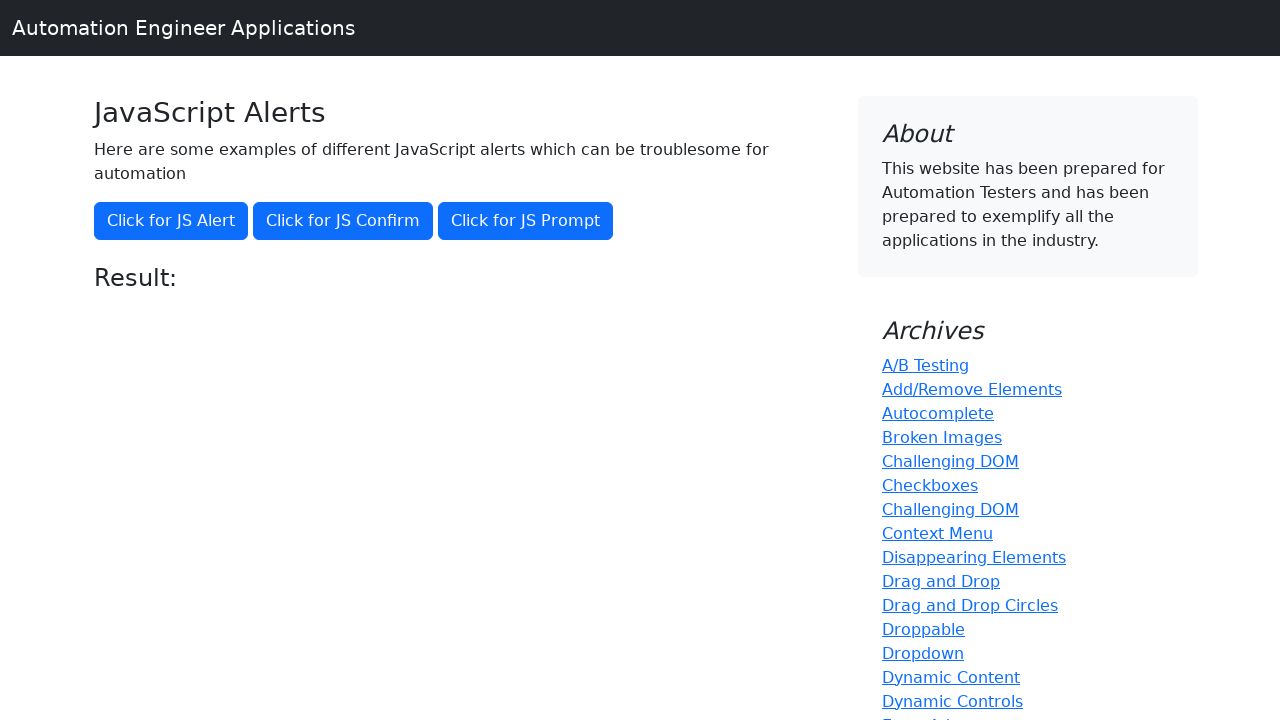

Clicked button to trigger JavaScript alert at (171, 221) on xpath=//button[text()='Click for JS Alert']
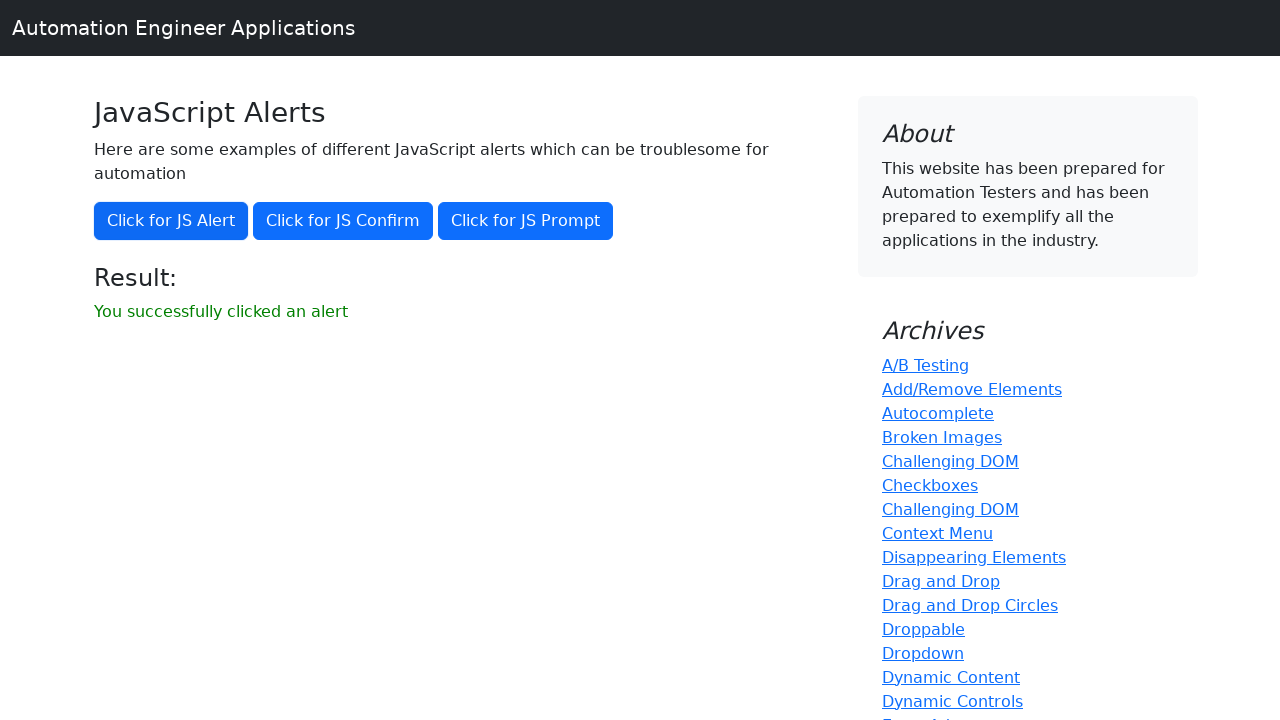

Set up dialog handler to accept alert
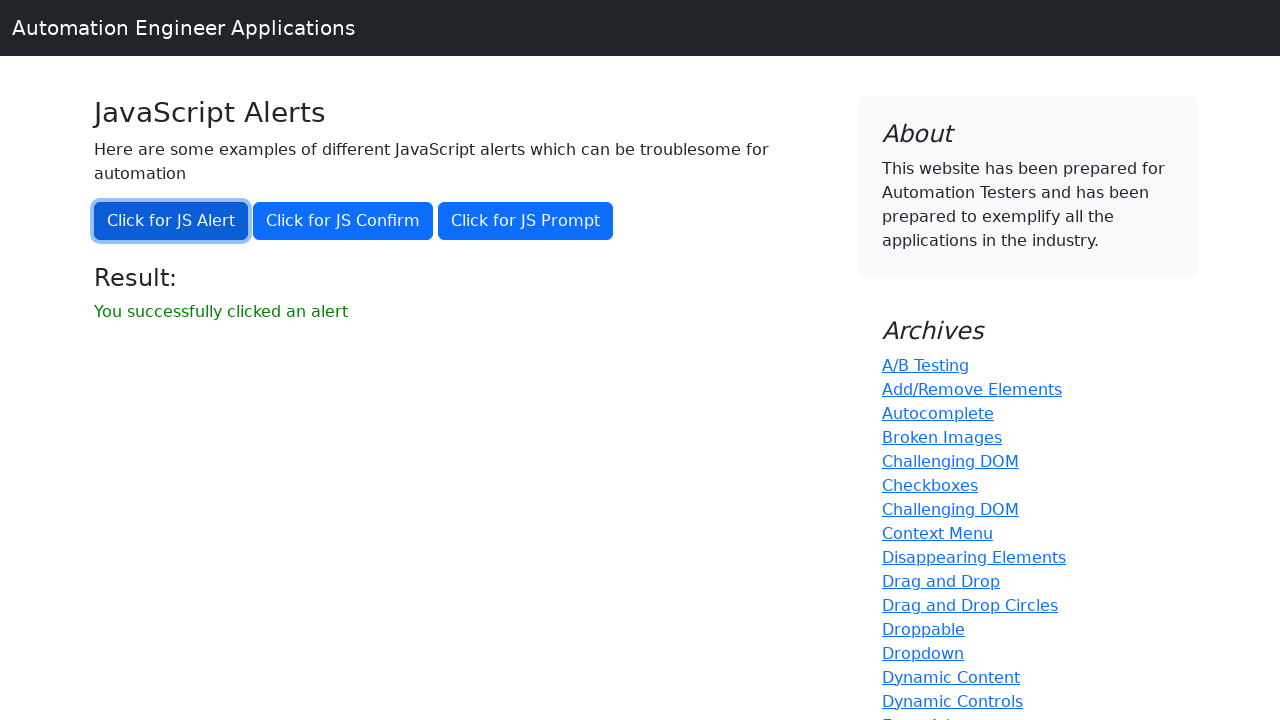

Retrieved result message text
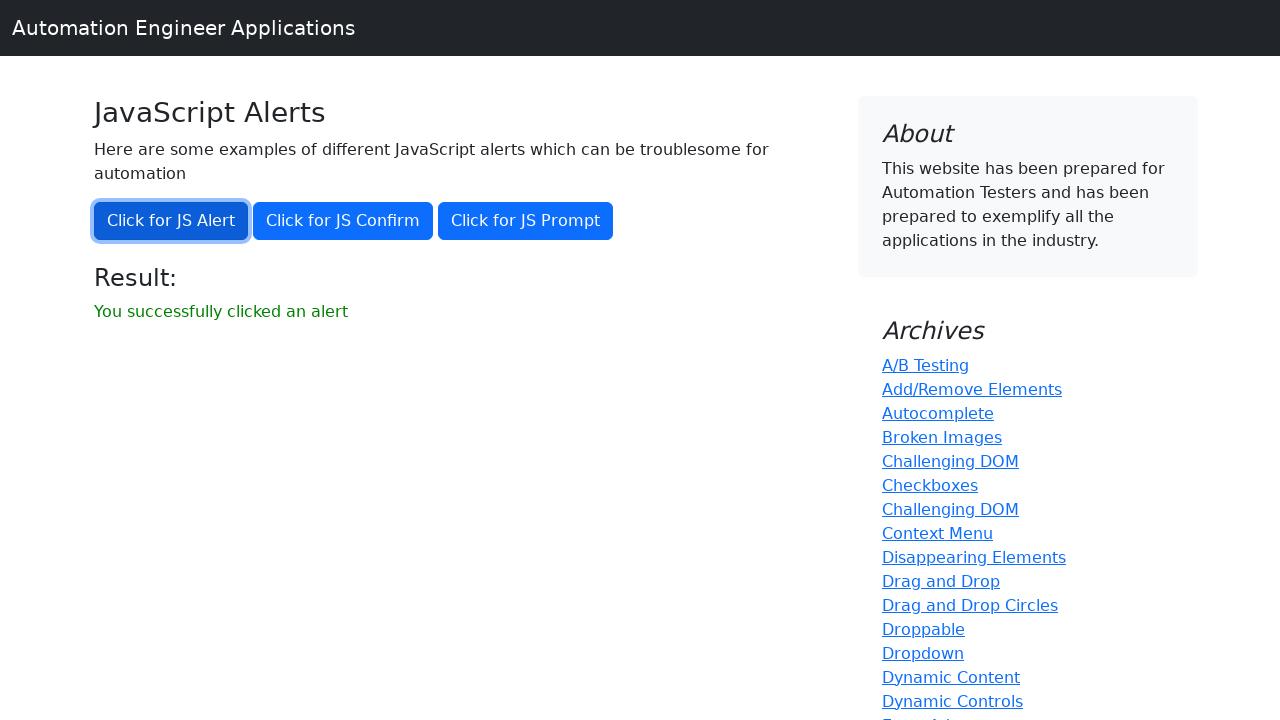

Verified result message equals 'You successfully clicked an alert'
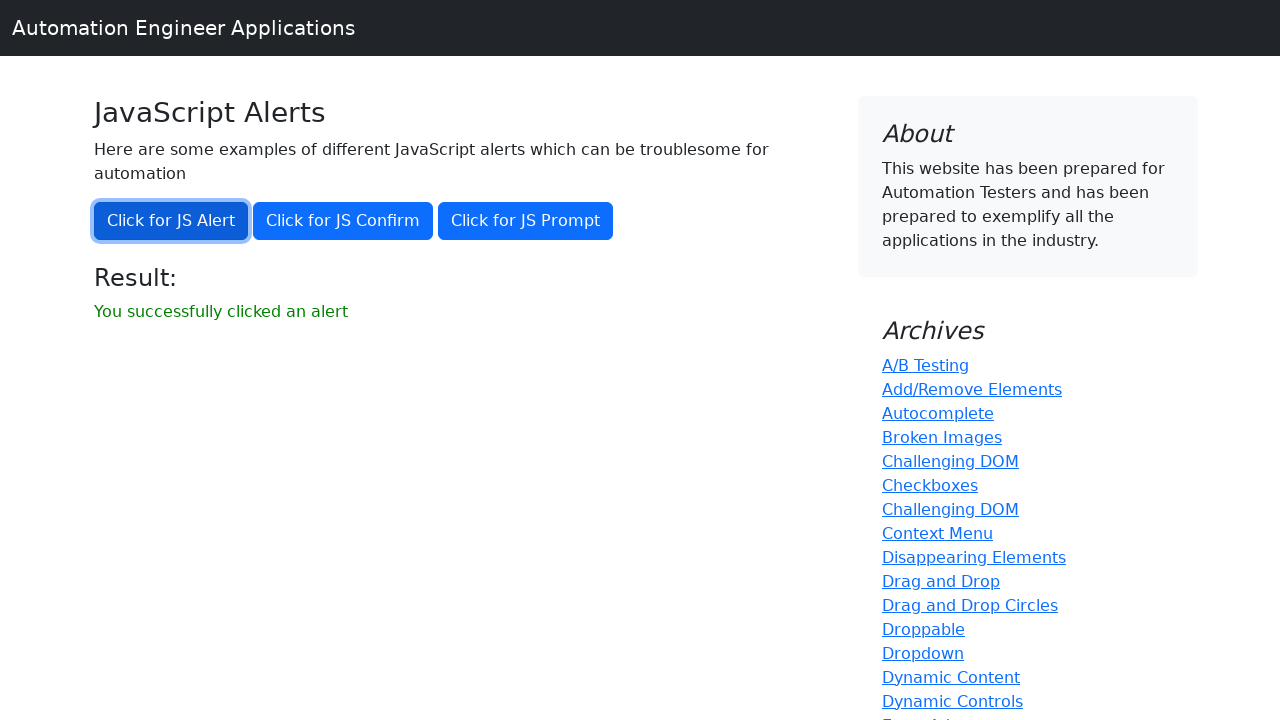

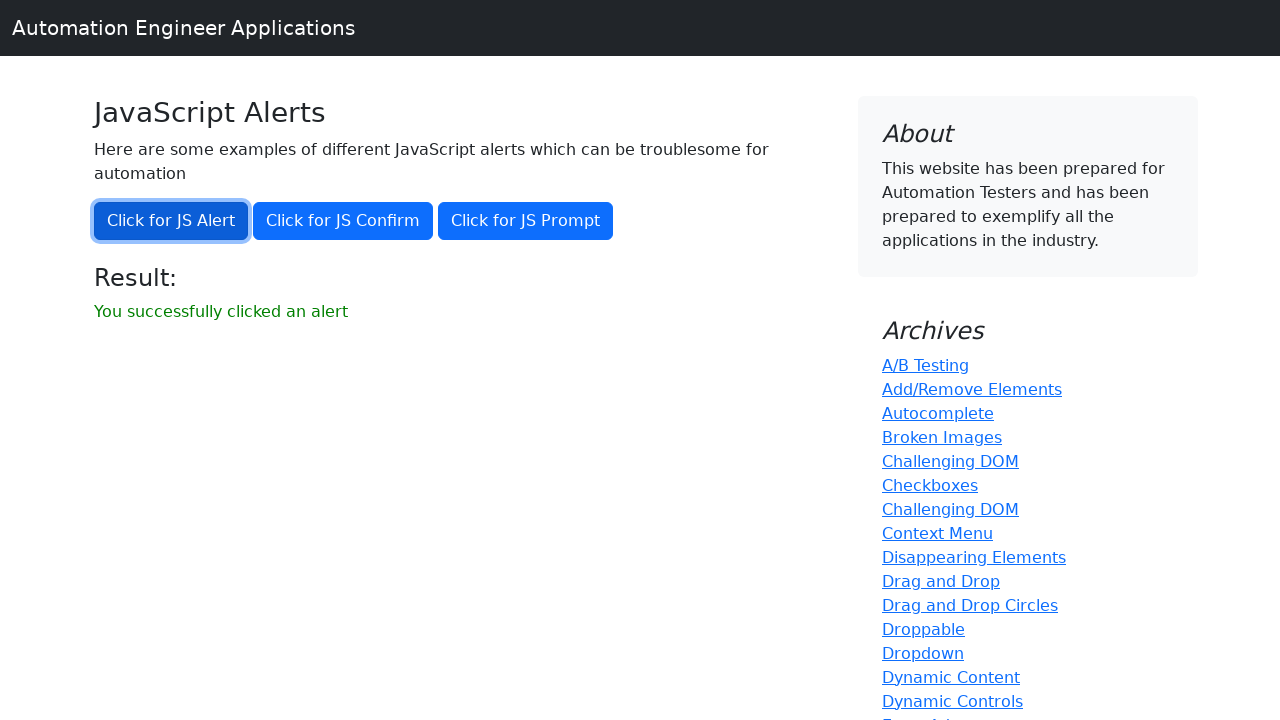